Tests W3Schools-style drag and drop by clicking a run button, switching to an iframe, and performing a drag and drop operation

Starting URL: https://seleniumbase.io/w3schools/drag_drop

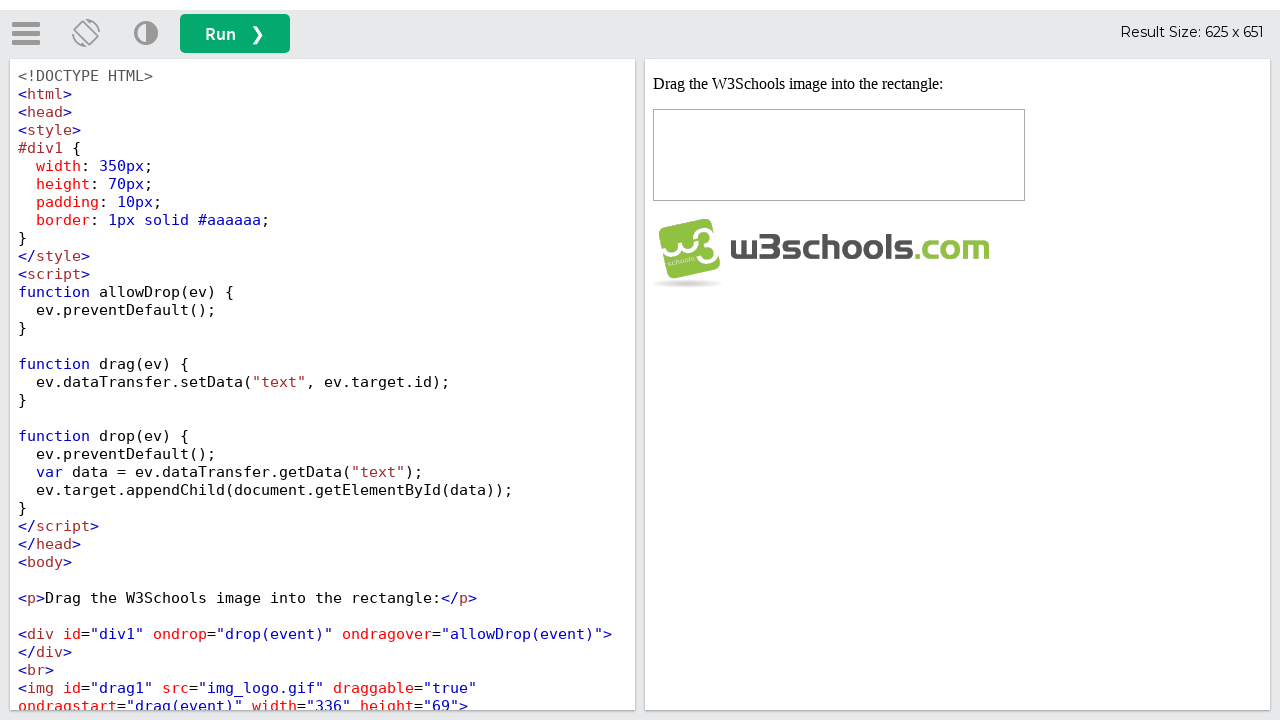

Clicked the run button to start the drag and drop demo at (235, 34) on button#runbtn
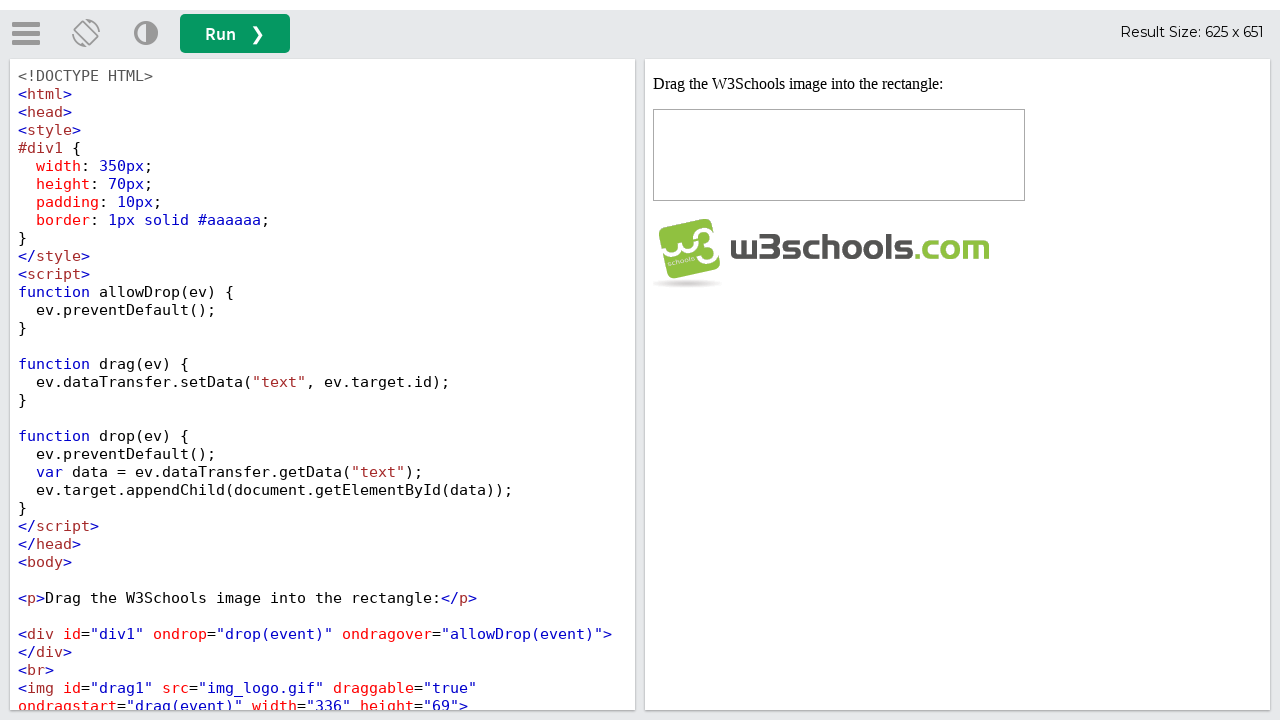

Located the iframe containing the drag and drop demo
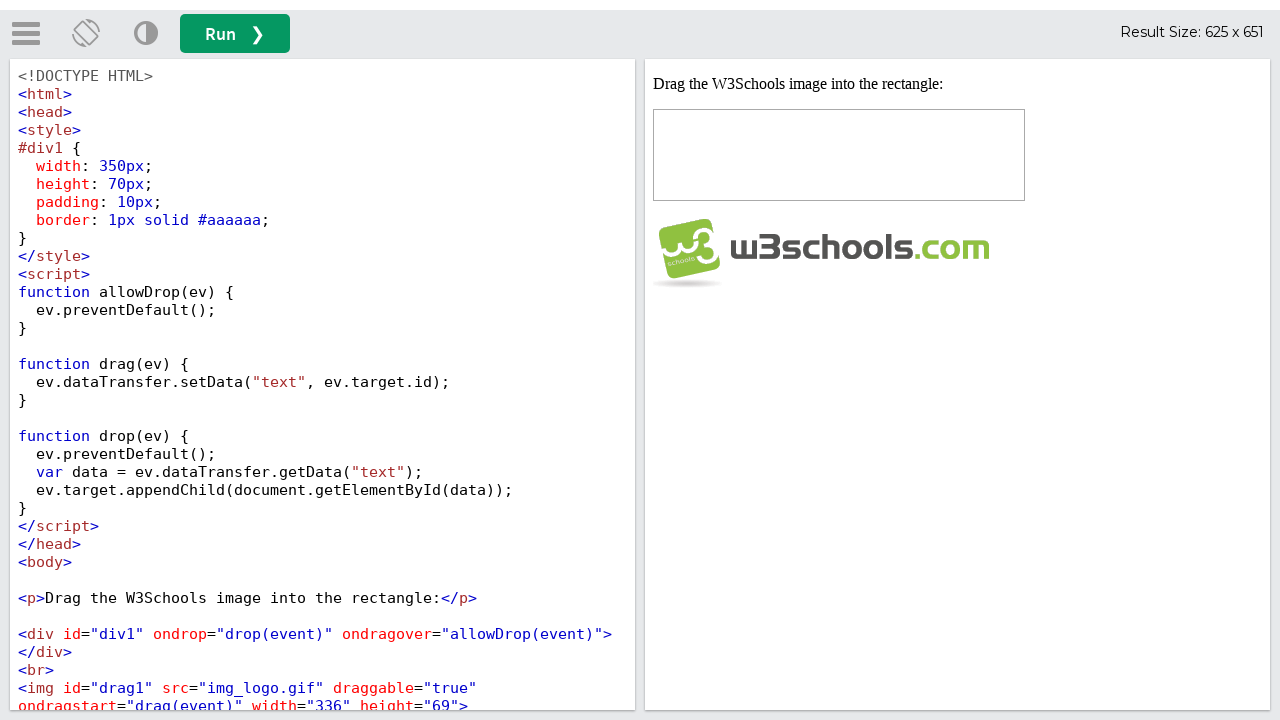

Verified that the drag1 image is not yet in div1
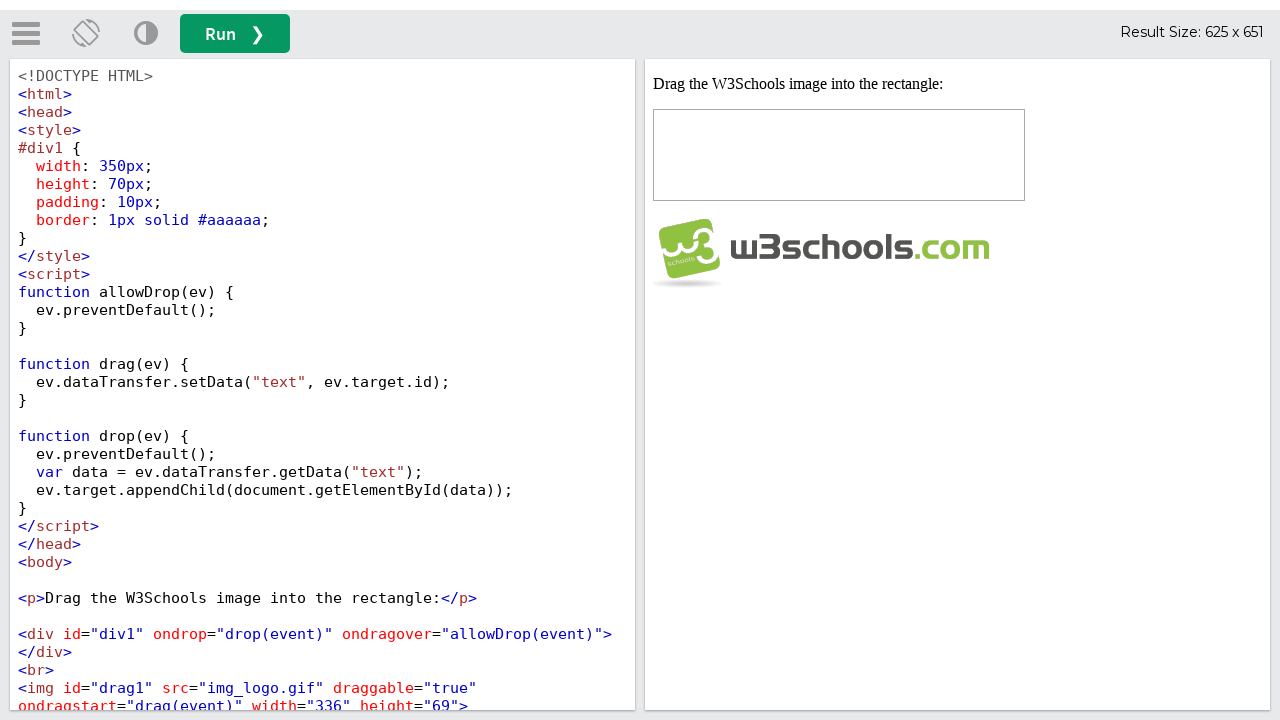

Dragged the drag1 element from its source to the div1 target at (839, 155)
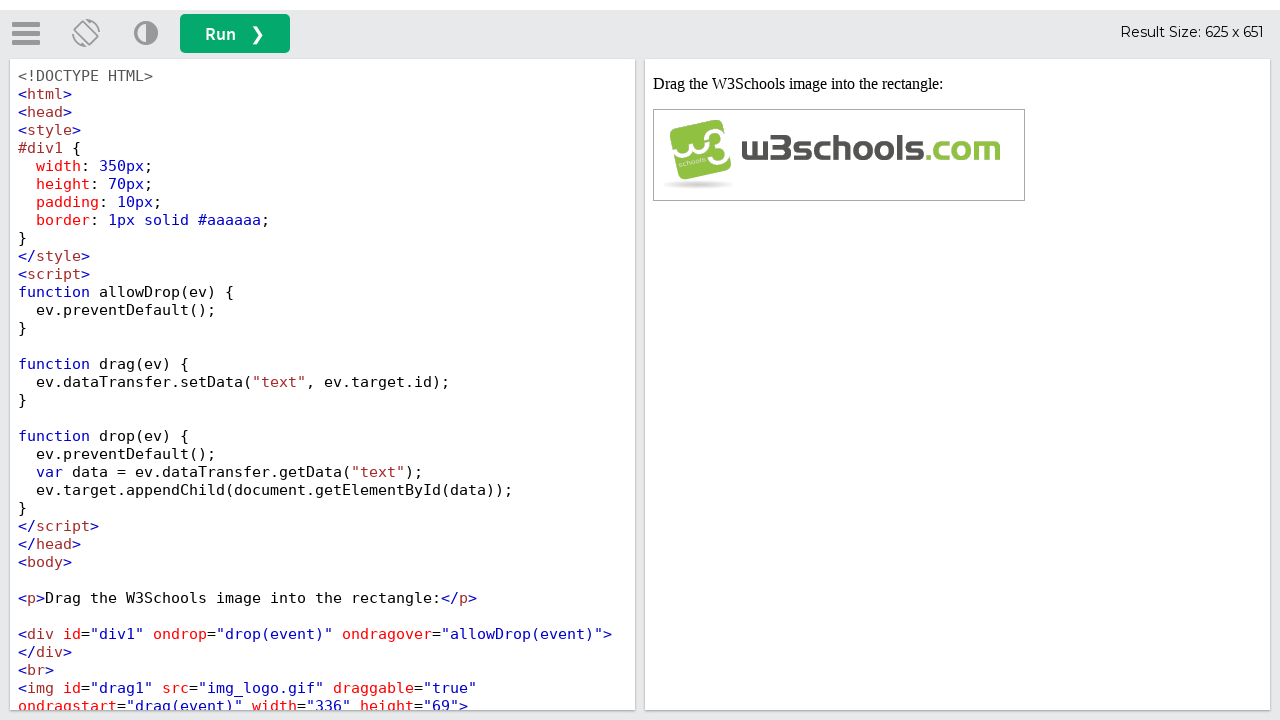

Verified that the drag1 image is now visible in div1
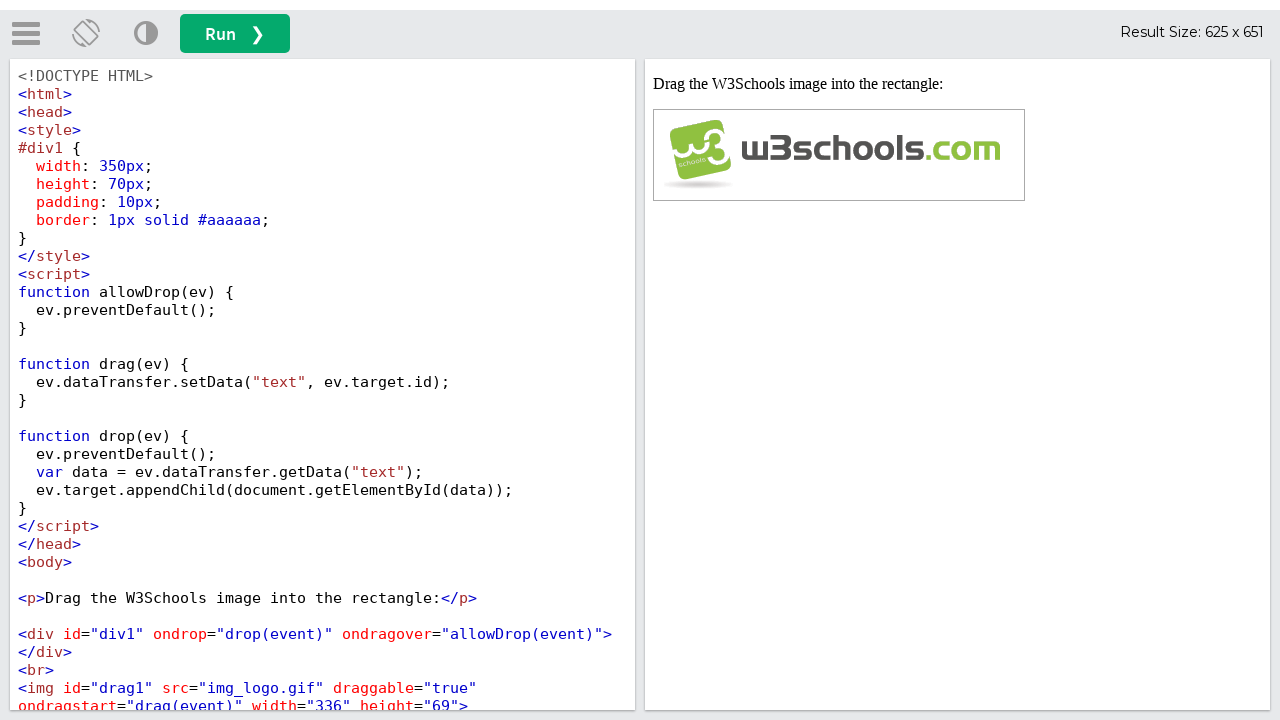

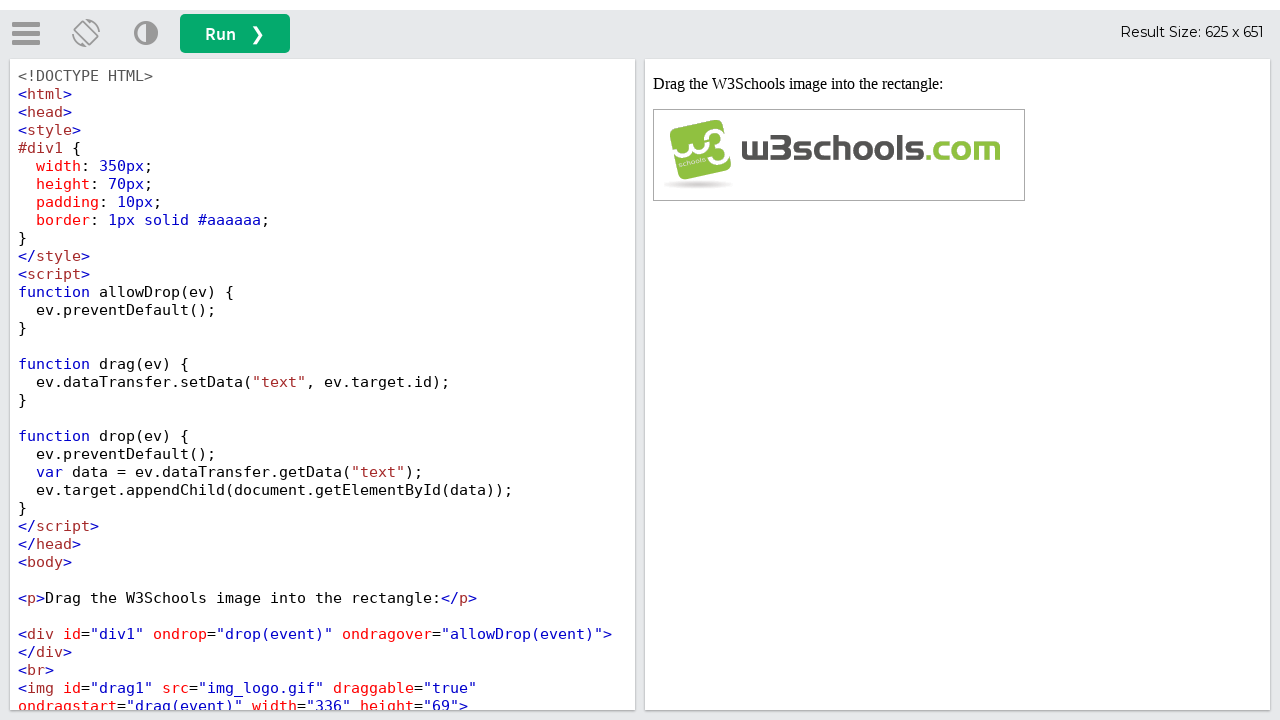